Navigates to Hacker News homepage and verifies that posts are displayed with their titles and rank information, then clicks the "More" link to navigate to the next page.

Starting URL: https://news.ycombinator.com/

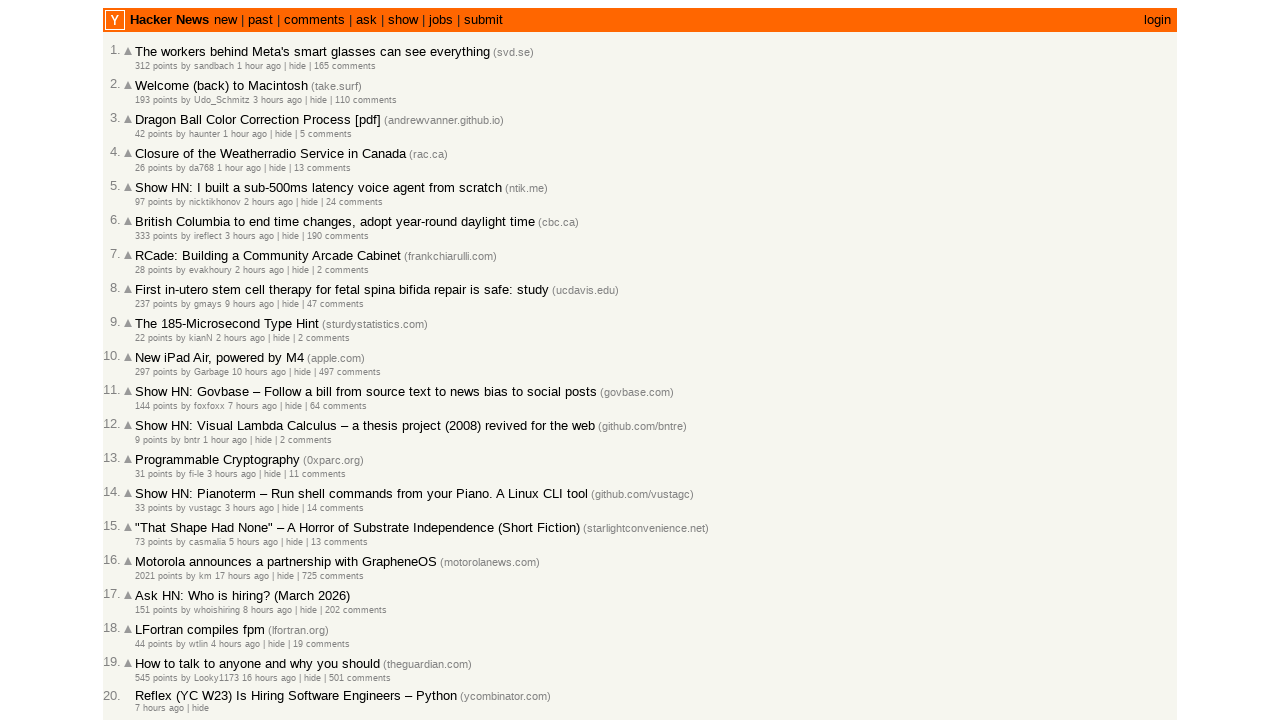

Waited for posts to load on Hacker News homepage
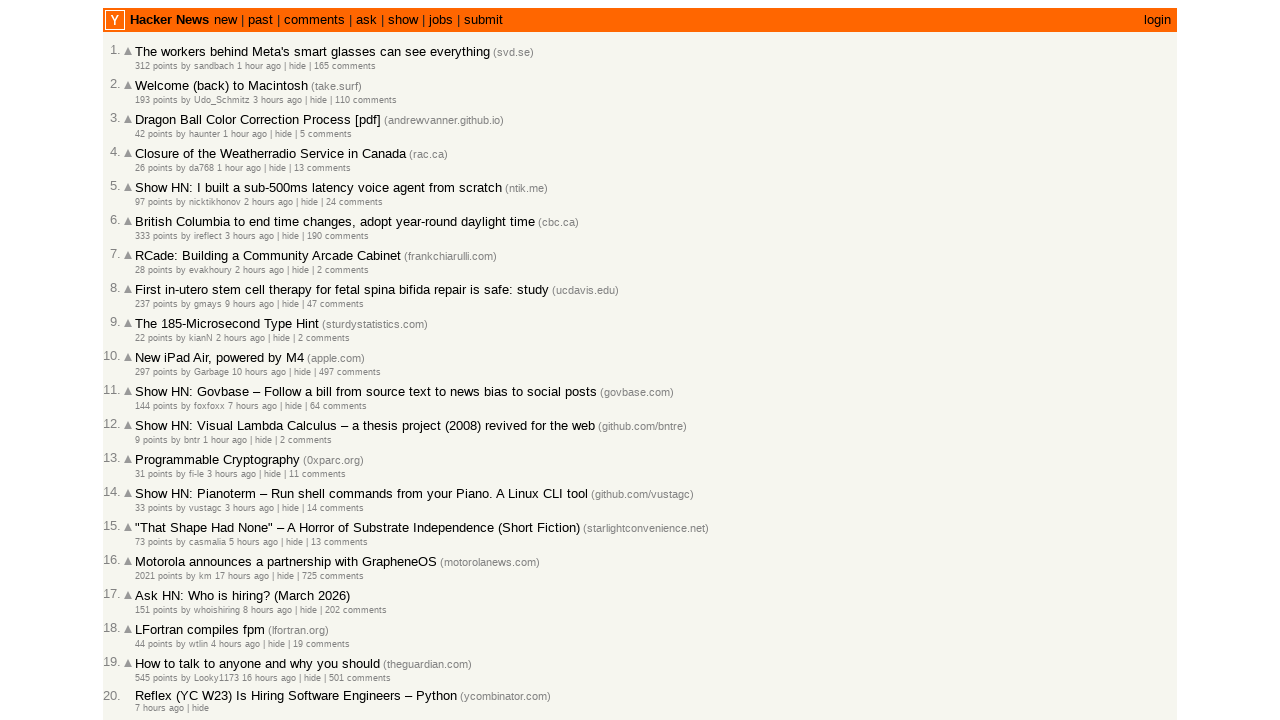

Verified that post titles are visible
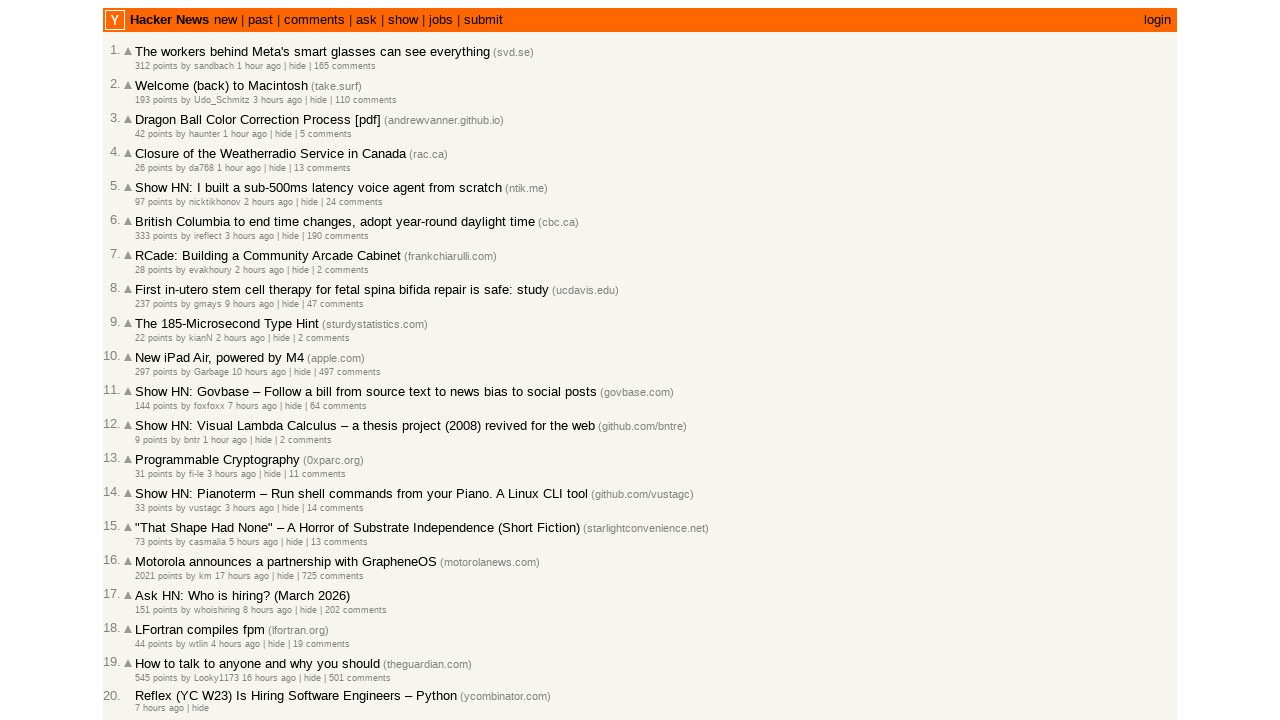

Verified that rank elements are visible
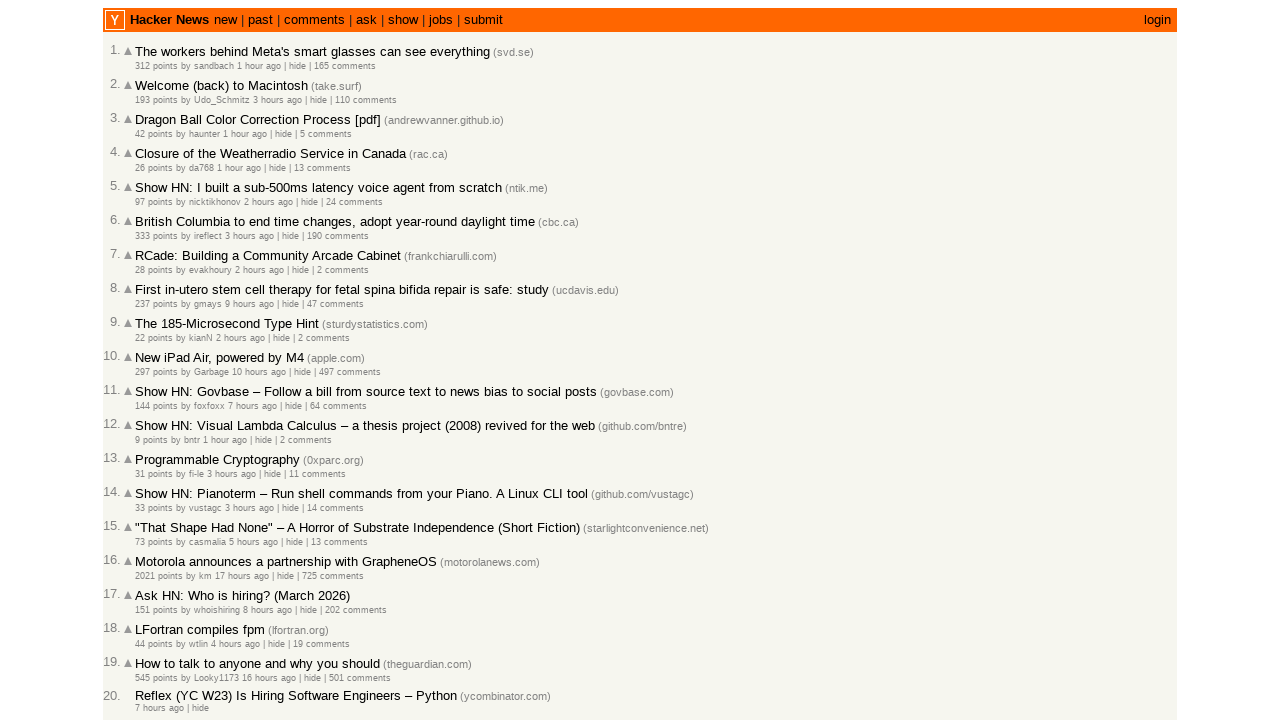

Clicked the 'More' link to navigate to the next page at (149, 616) on .morelink
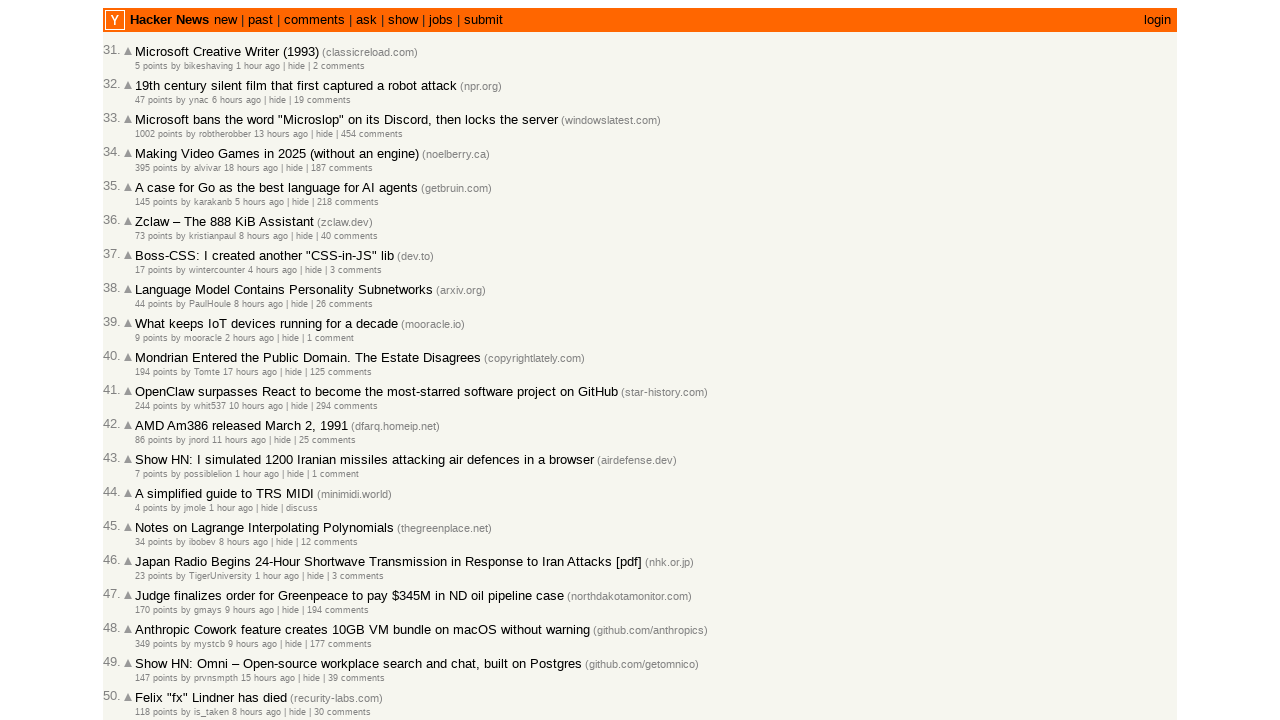

Waited for next page posts to load
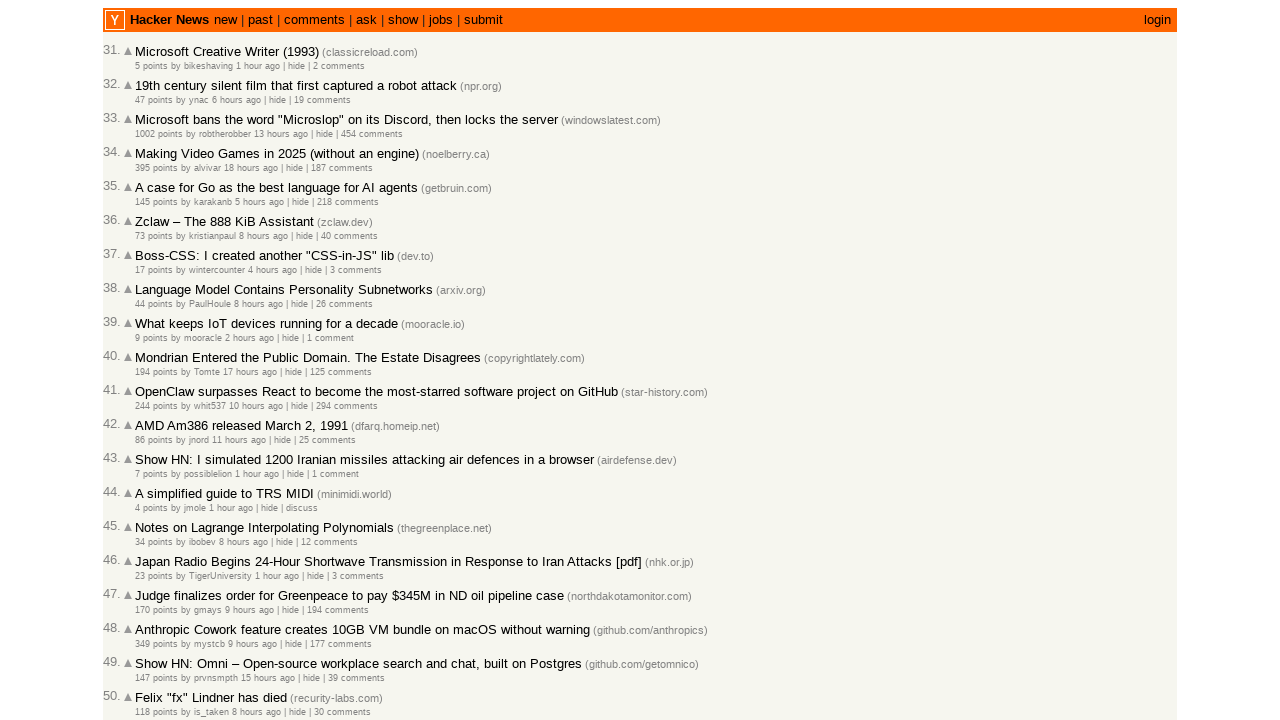

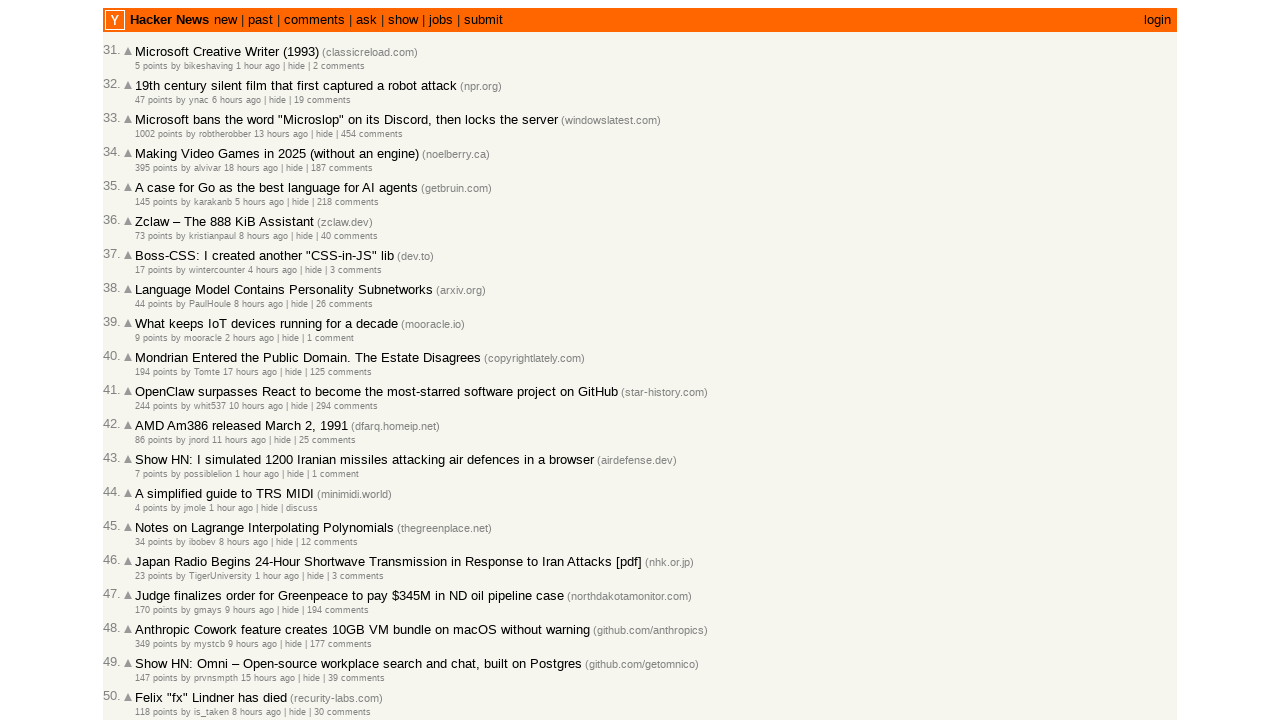